Tests radio button selection functionality by finding and selecting a specific age group radio button option

Starting URL: https://syntaxprojects.com/basic-radiobutton-demo.php

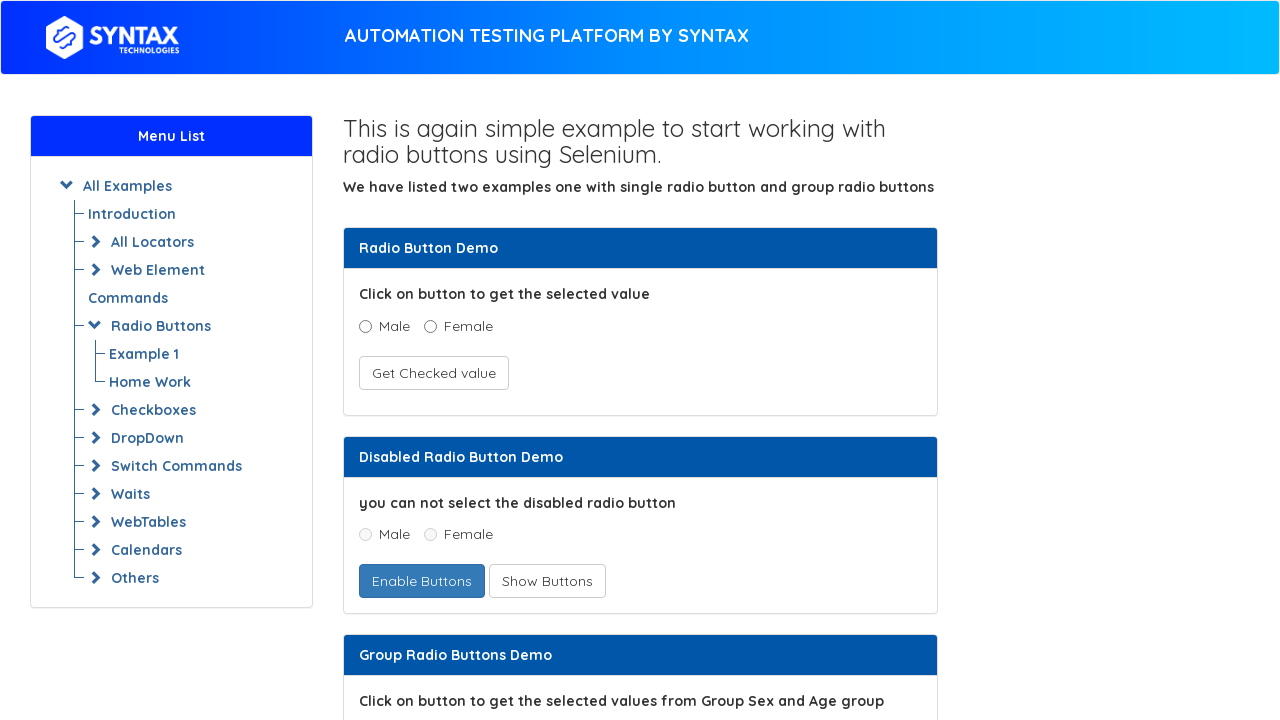

Navigated to radio button demo page
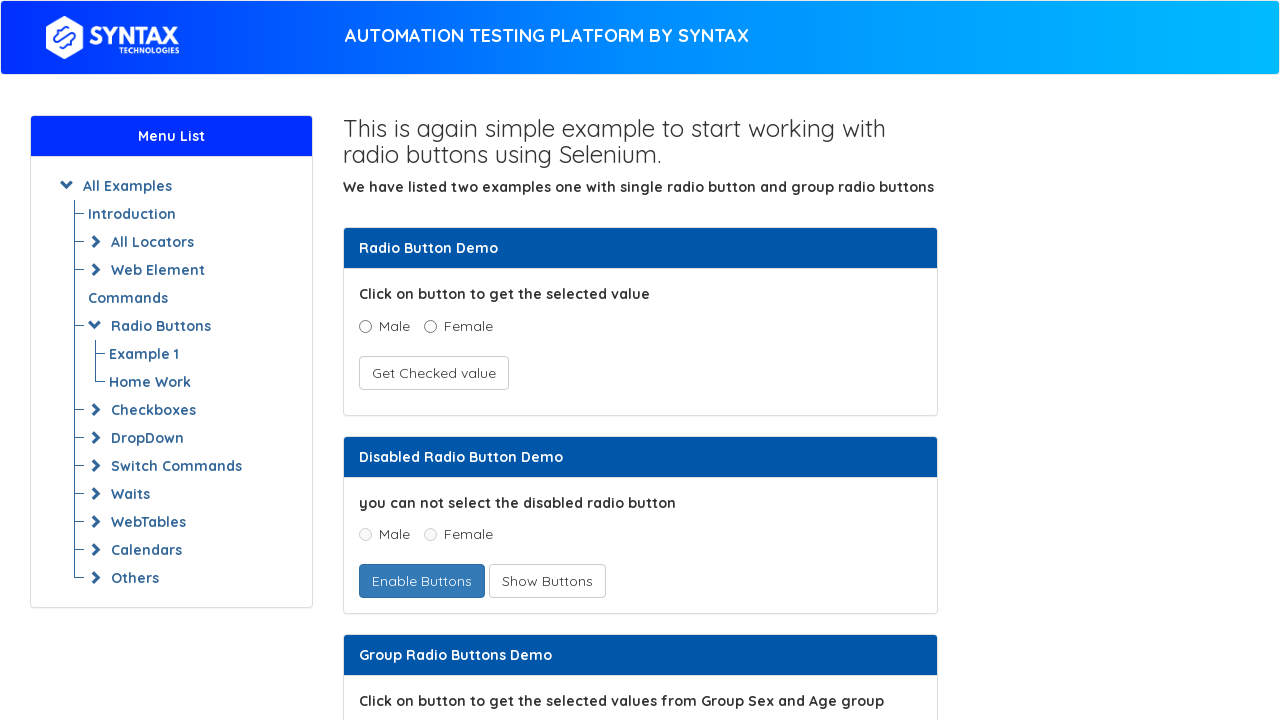

Located all radio buttons with name 'ageGroup'
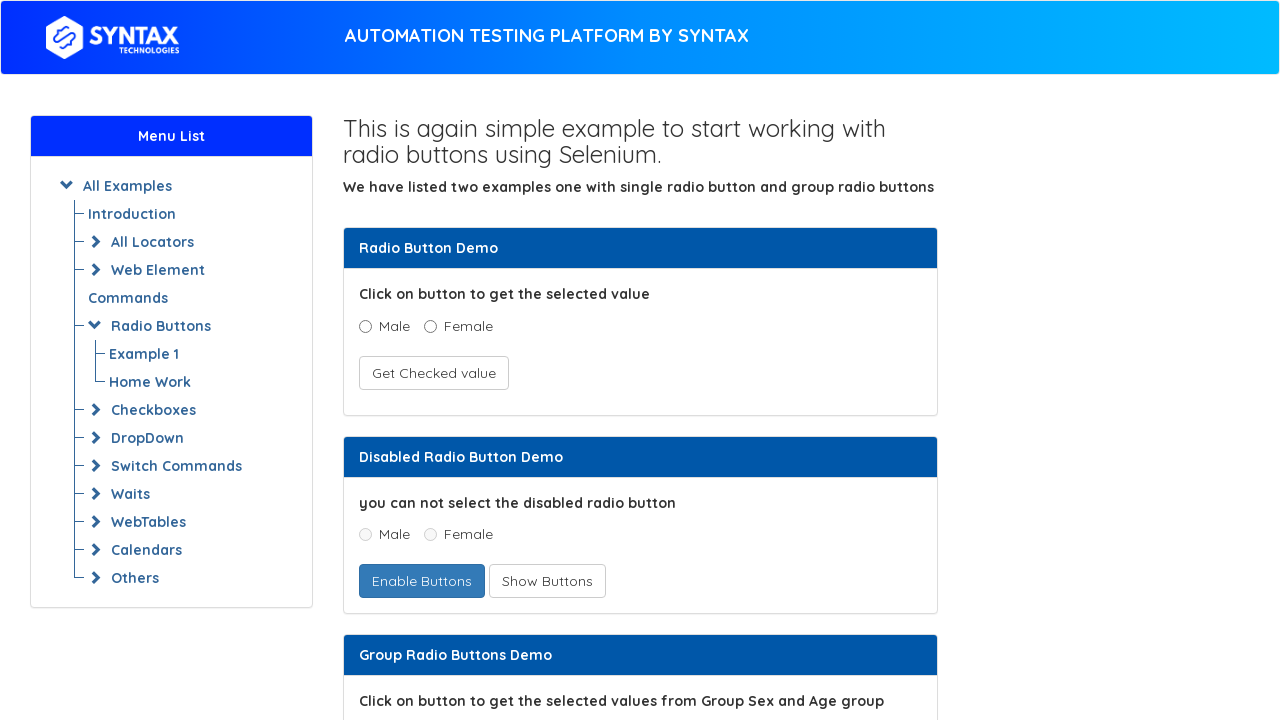

Found 3 radio button options
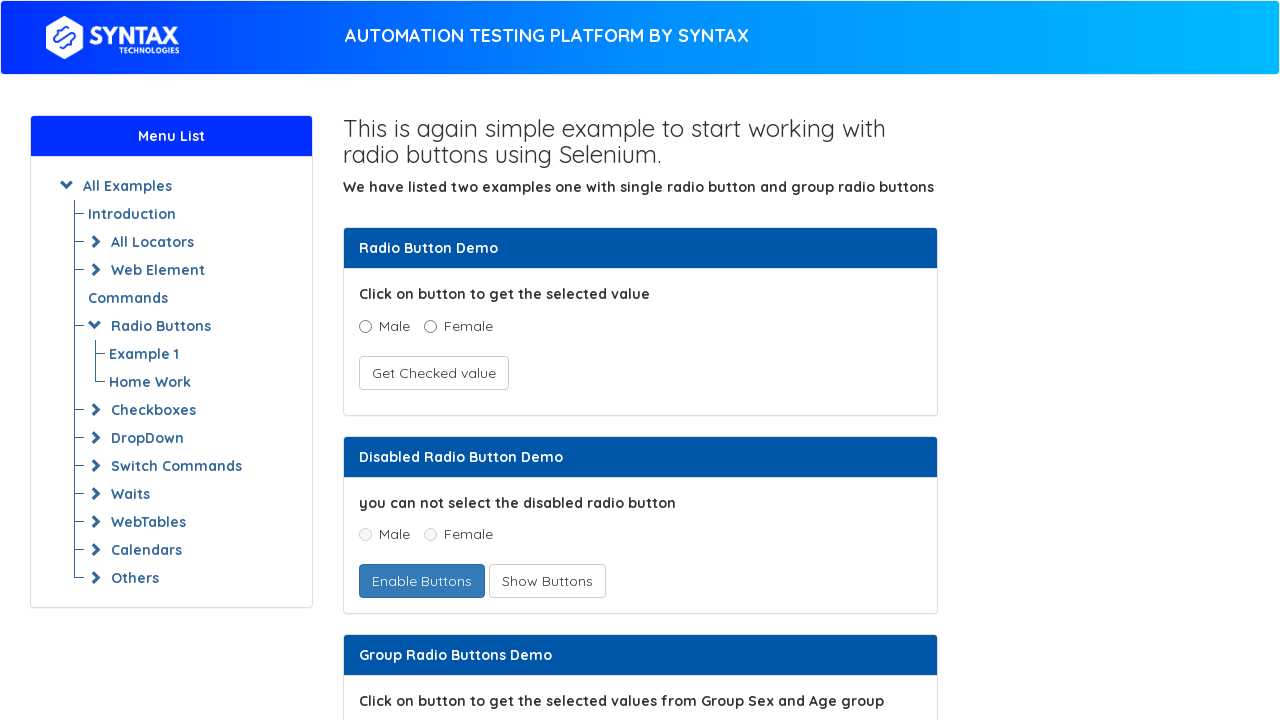

Checking radio button at index 0
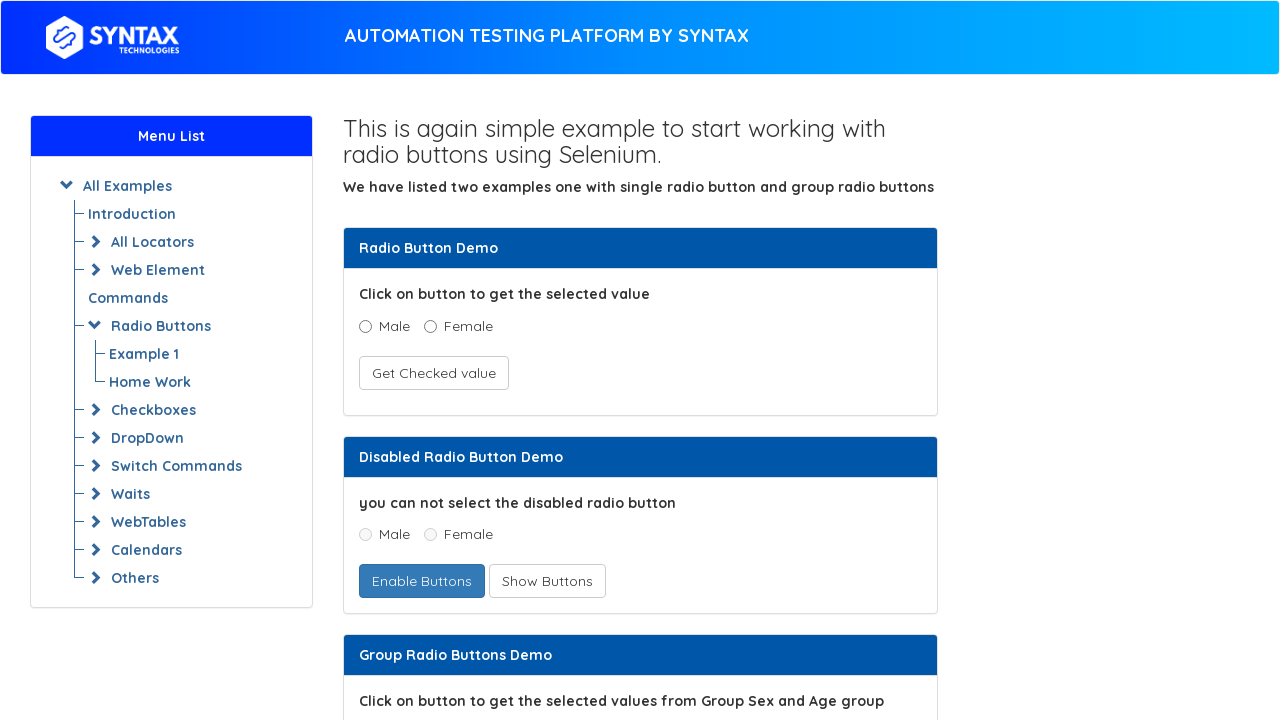

Retrieved value attribute: '0 - 5'
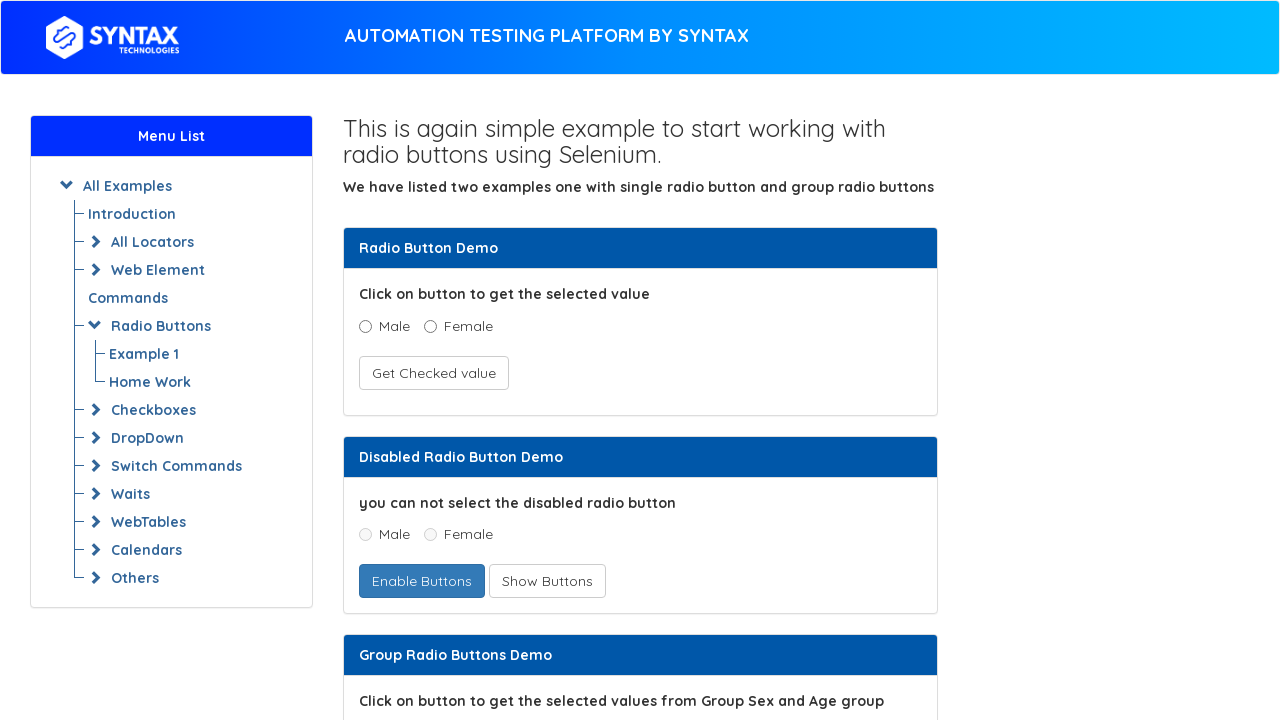

Checking radio button at index 1
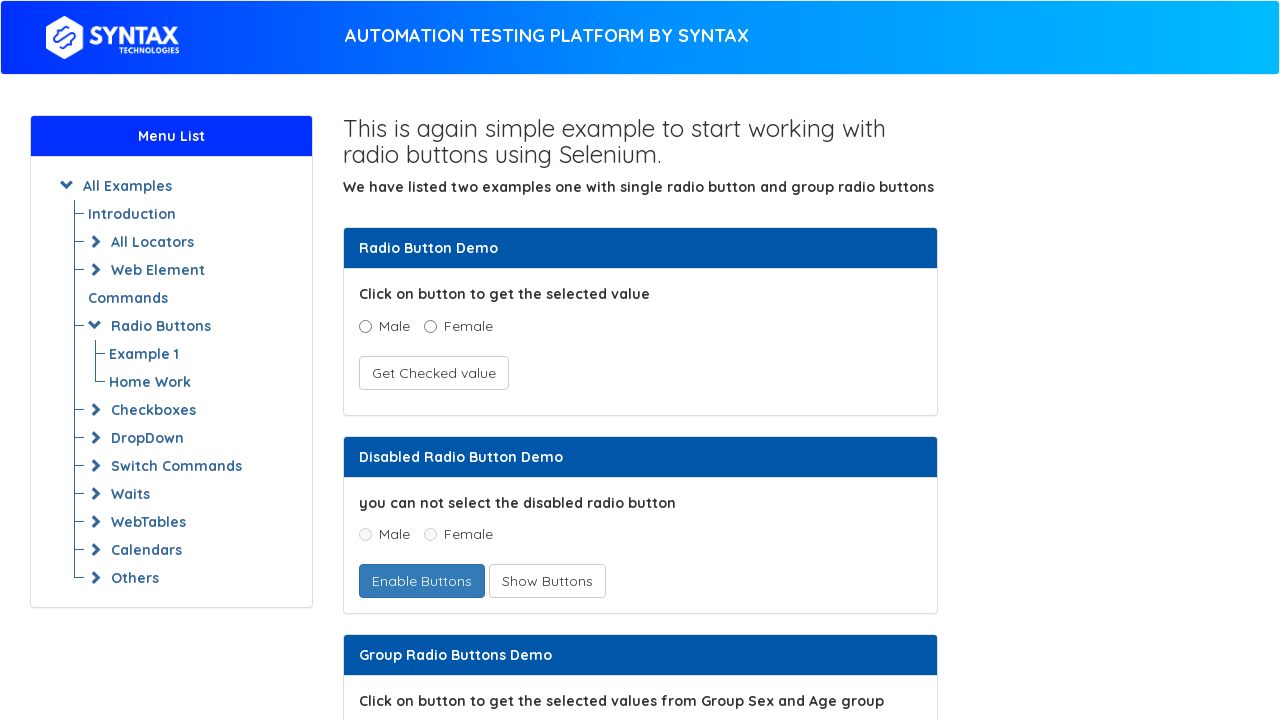

Retrieved value attribute: '5 - 15'
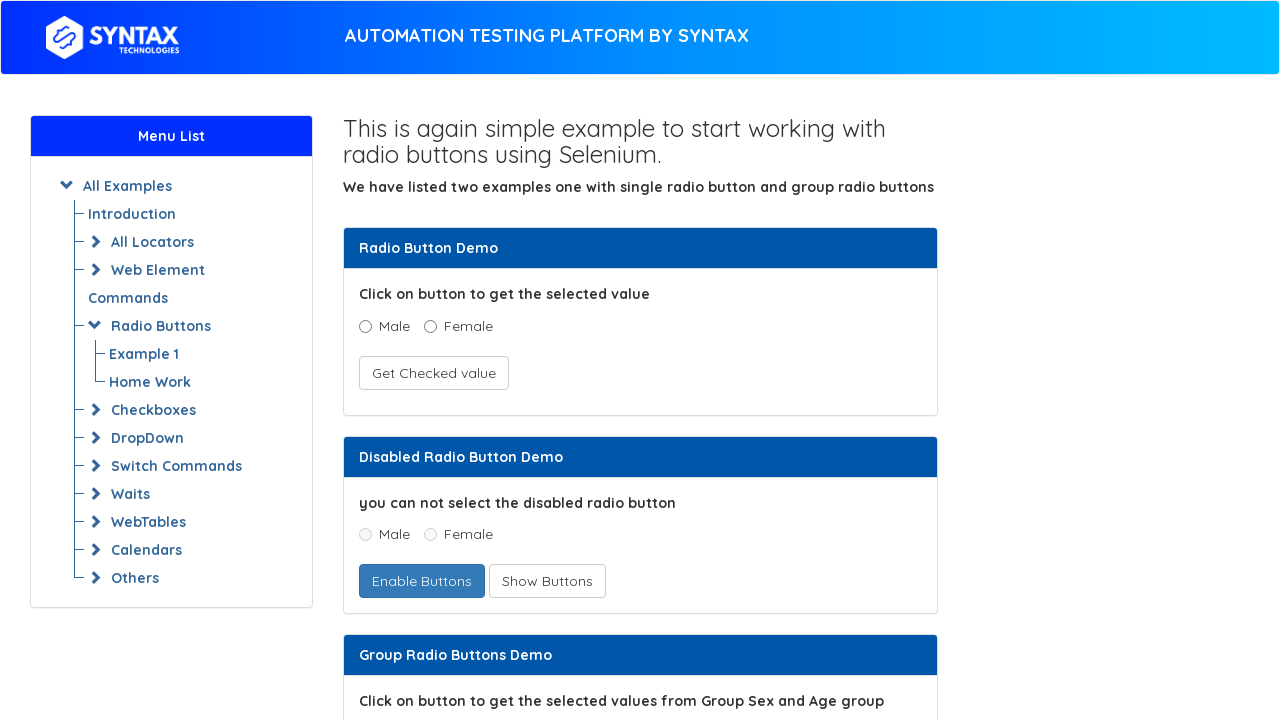

Selected radio button for age group '5 - 15' at (438, 360) on input[name='ageGroup'] >> nth=1
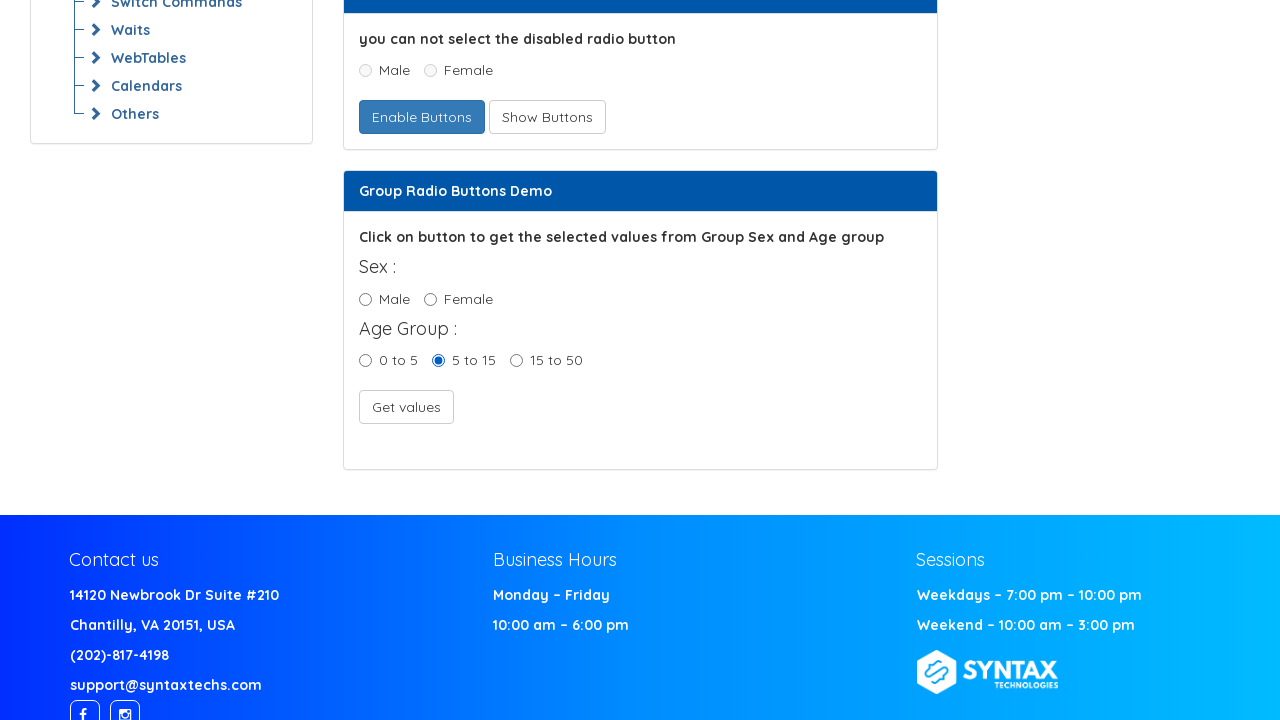

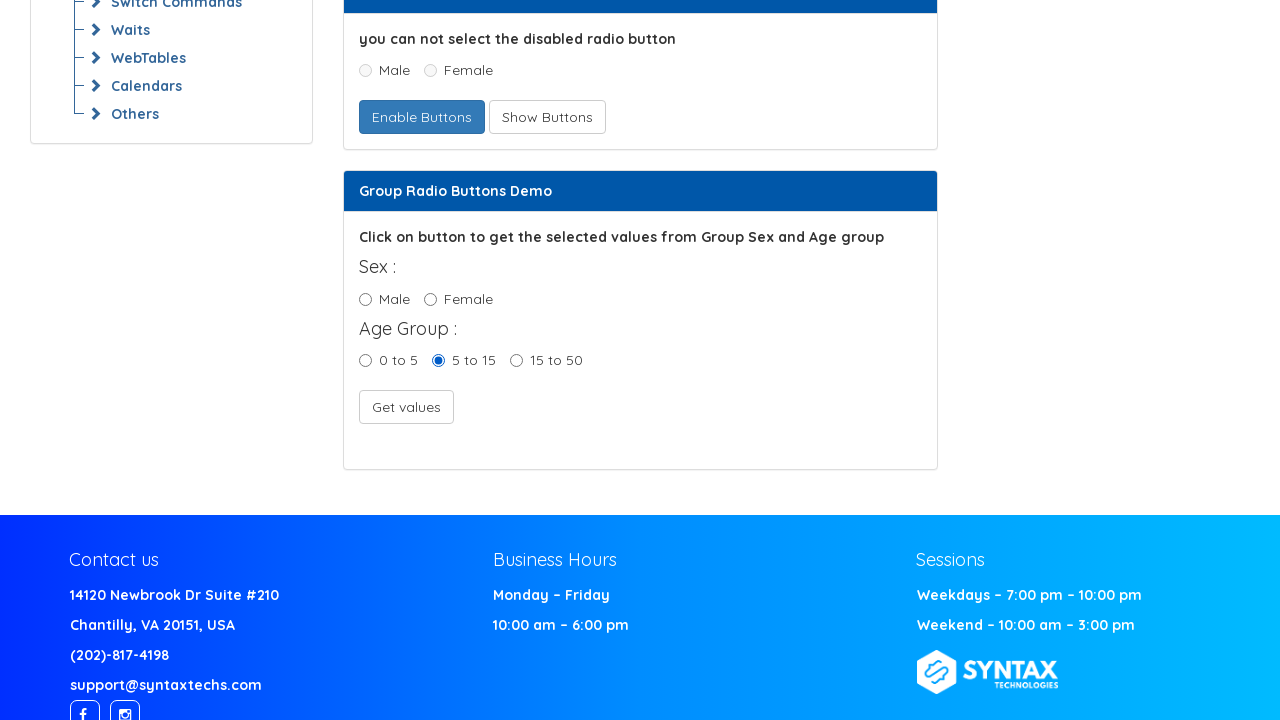